Tests table data by finding a course row and verifying its associated price

Starting URL: https://rahulshettyacademy.com/AutomationPractice/

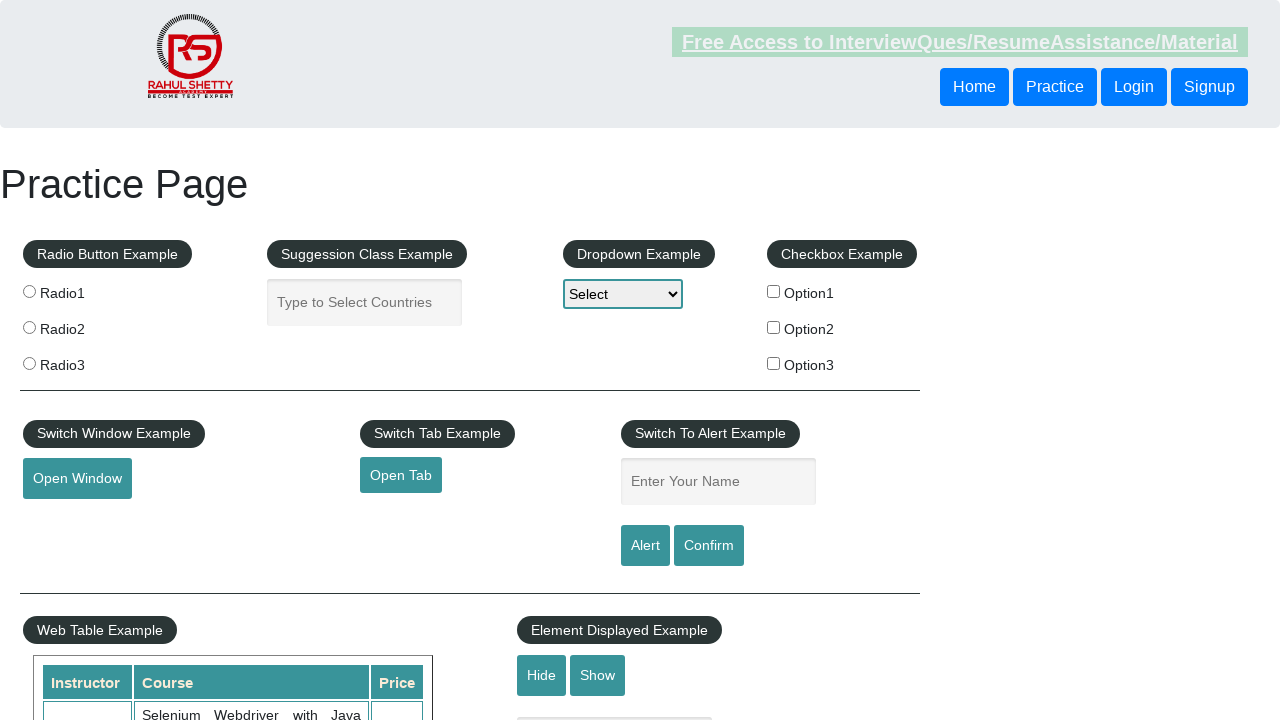

Waited for table to be visible on the page
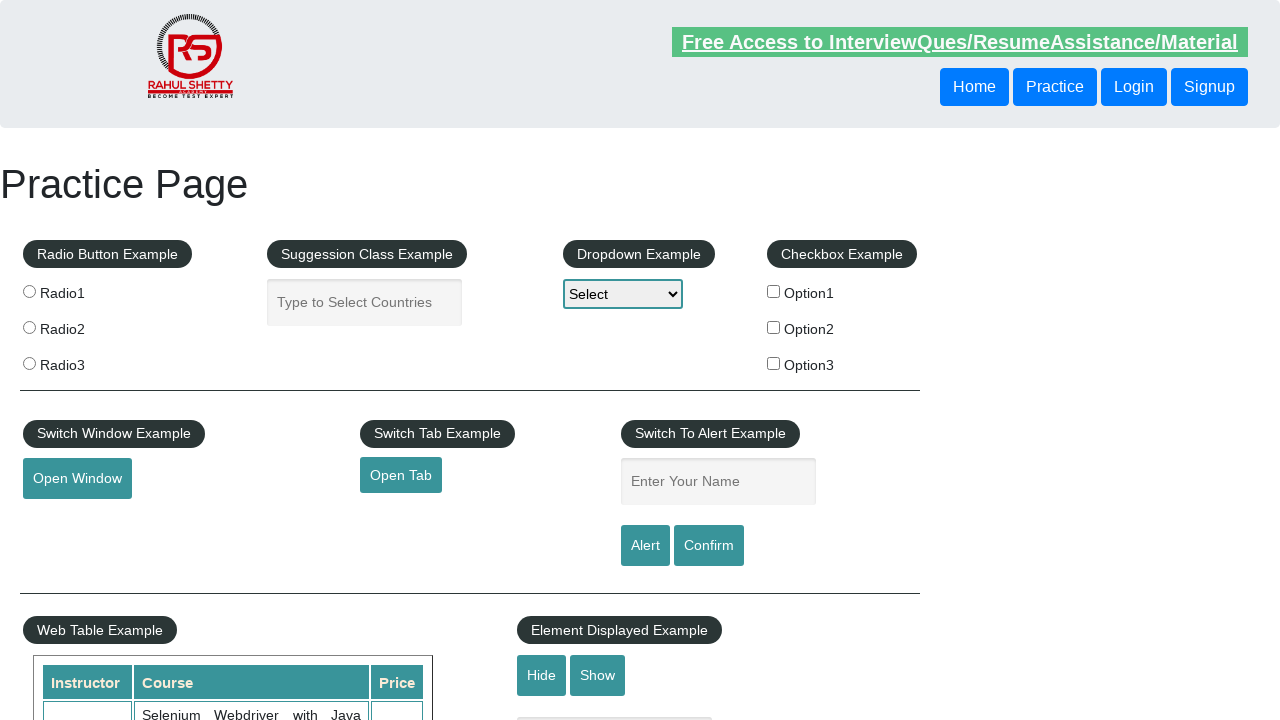

Located course row for 'Master Selenium Automation in simple Python Language'
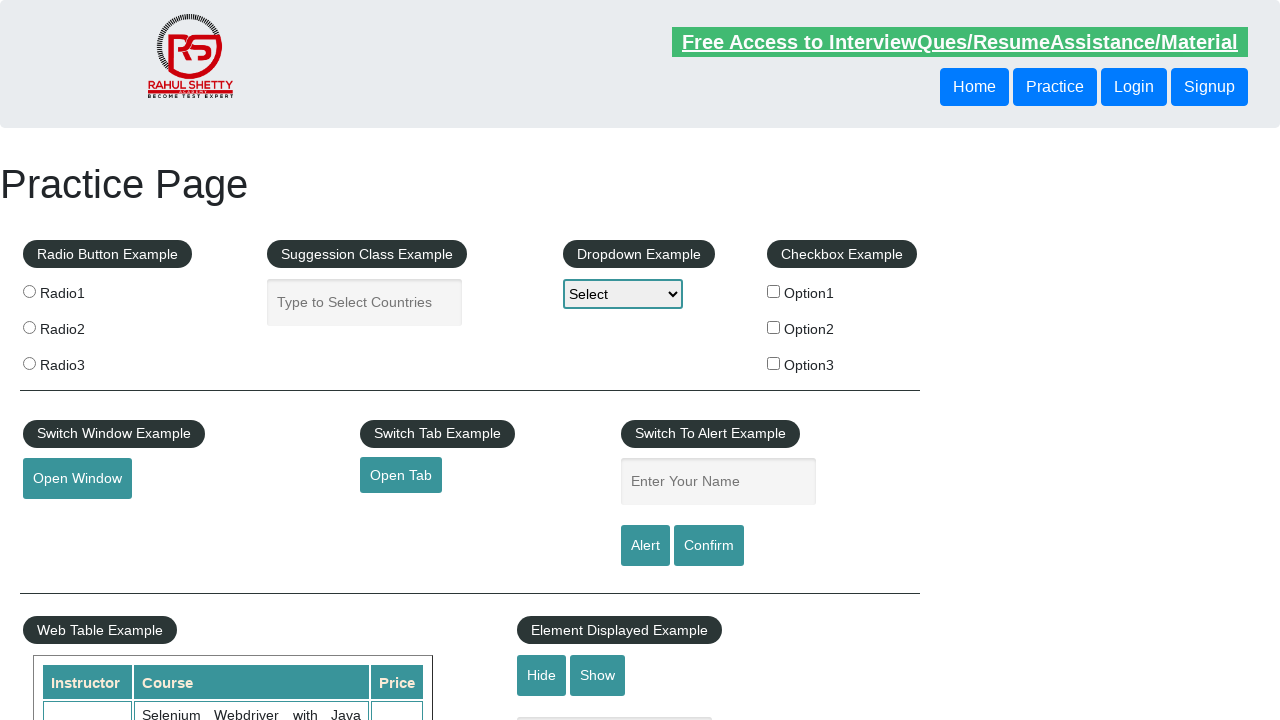

Located price cell in the course row
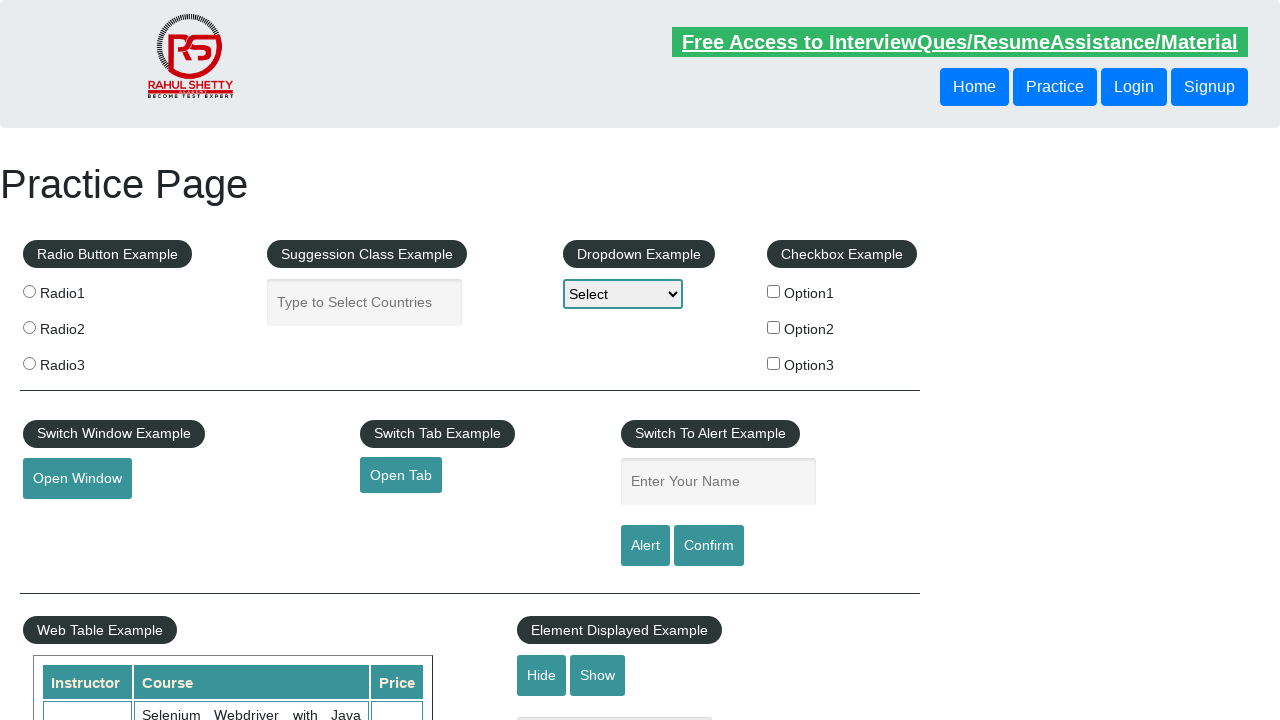

Price cell is ready and visible
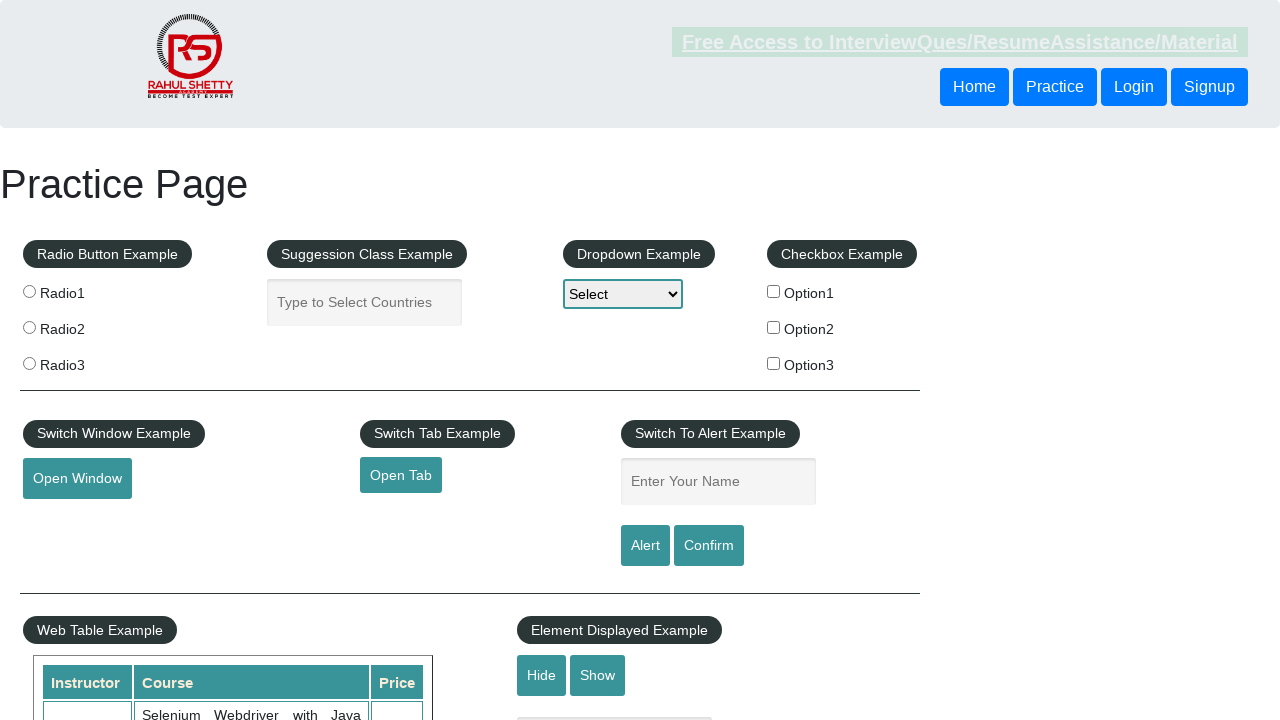

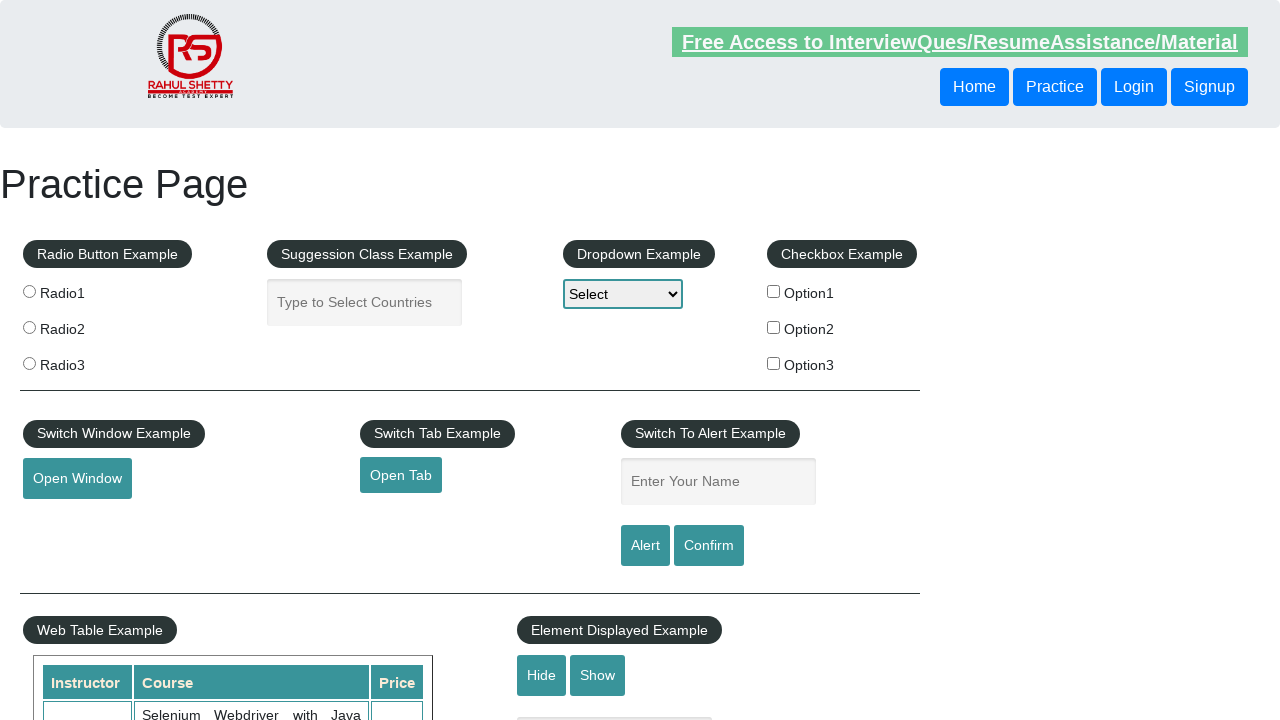